Tests filtering to display only completed items

Starting URL: https://demo.playwright.dev/todomvc

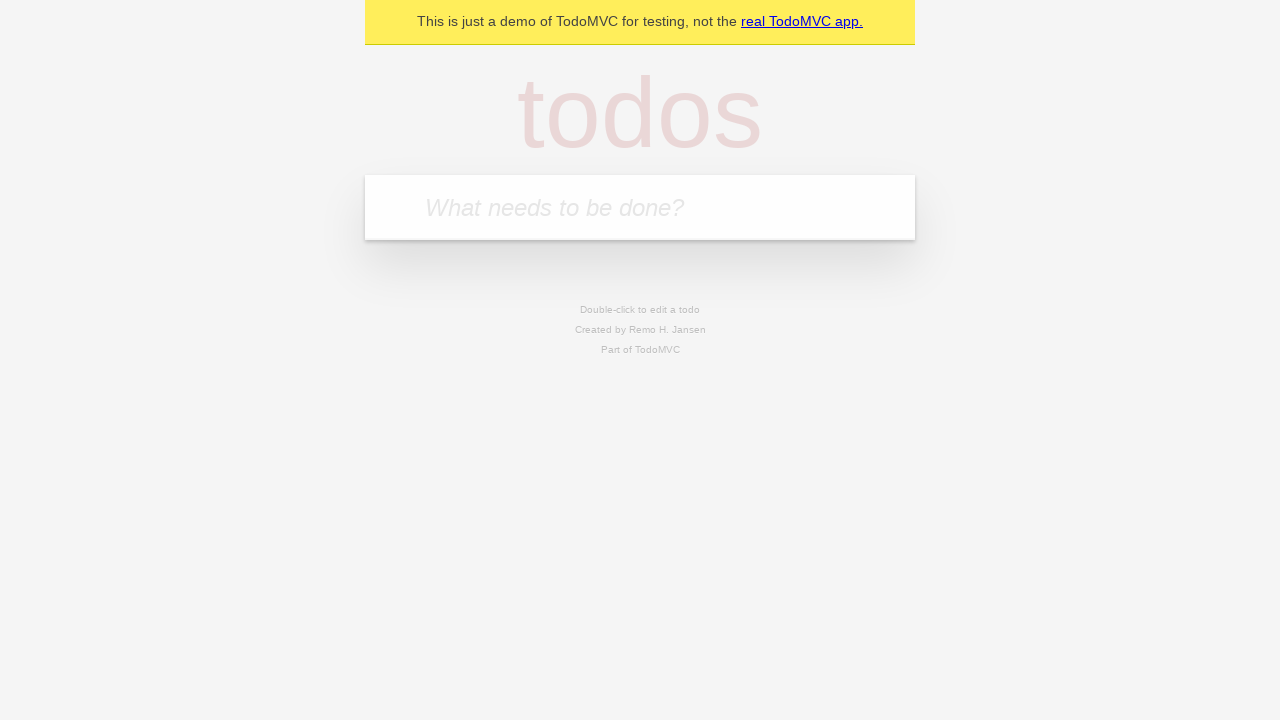

Filled todo input with 'buy some cheese' on internal:attr=[placeholder="What needs to be done?"i]
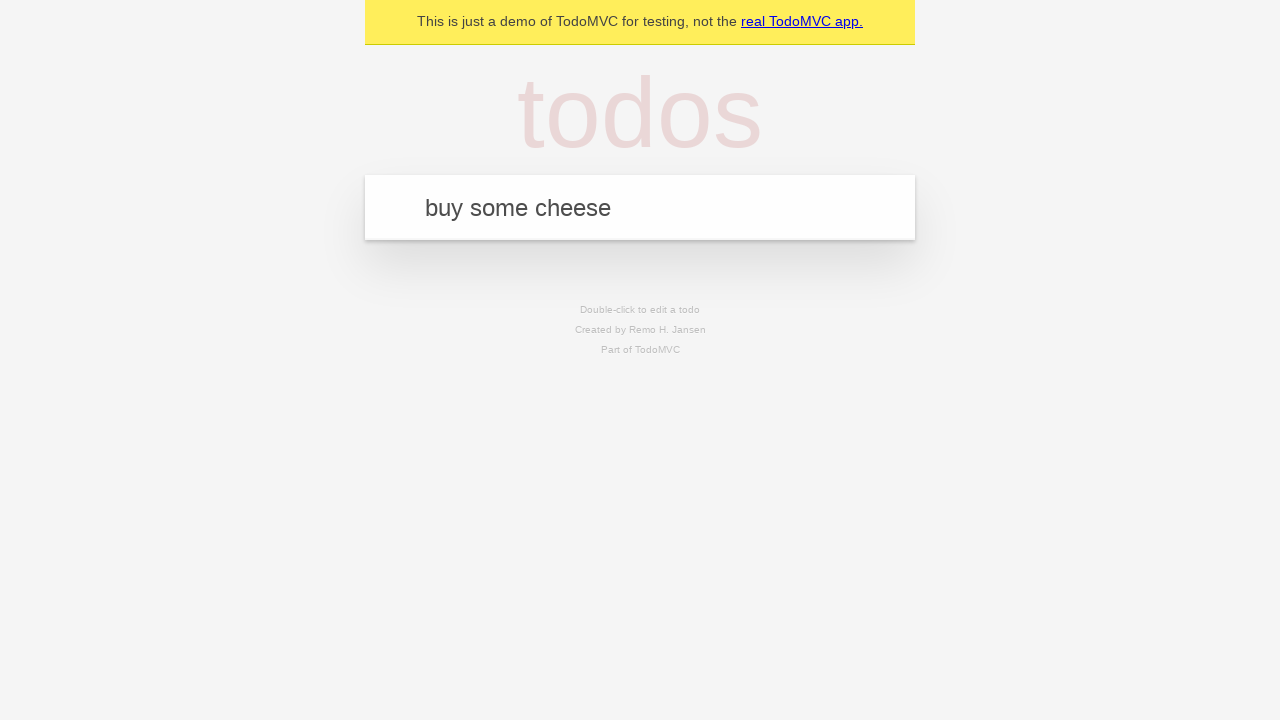

Pressed Enter to add first todo on internal:attr=[placeholder="What needs to be done?"i]
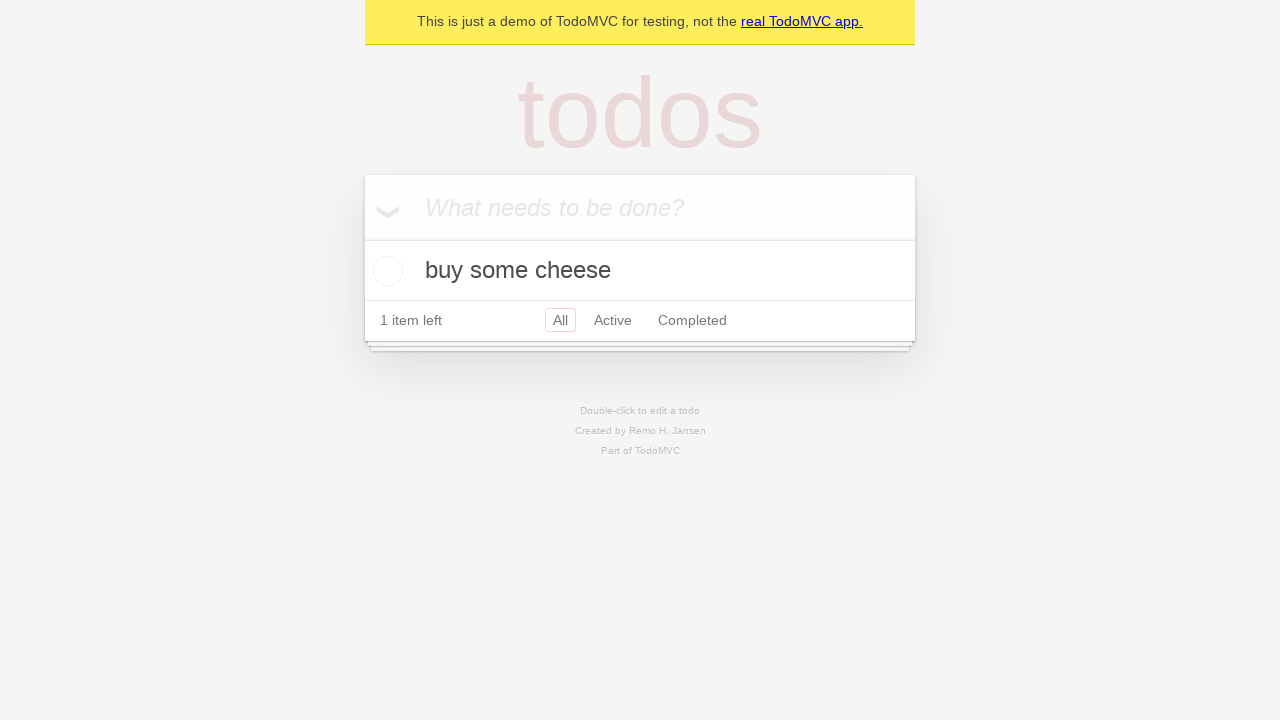

Filled todo input with 'feed the cat' on internal:attr=[placeholder="What needs to be done?"i]
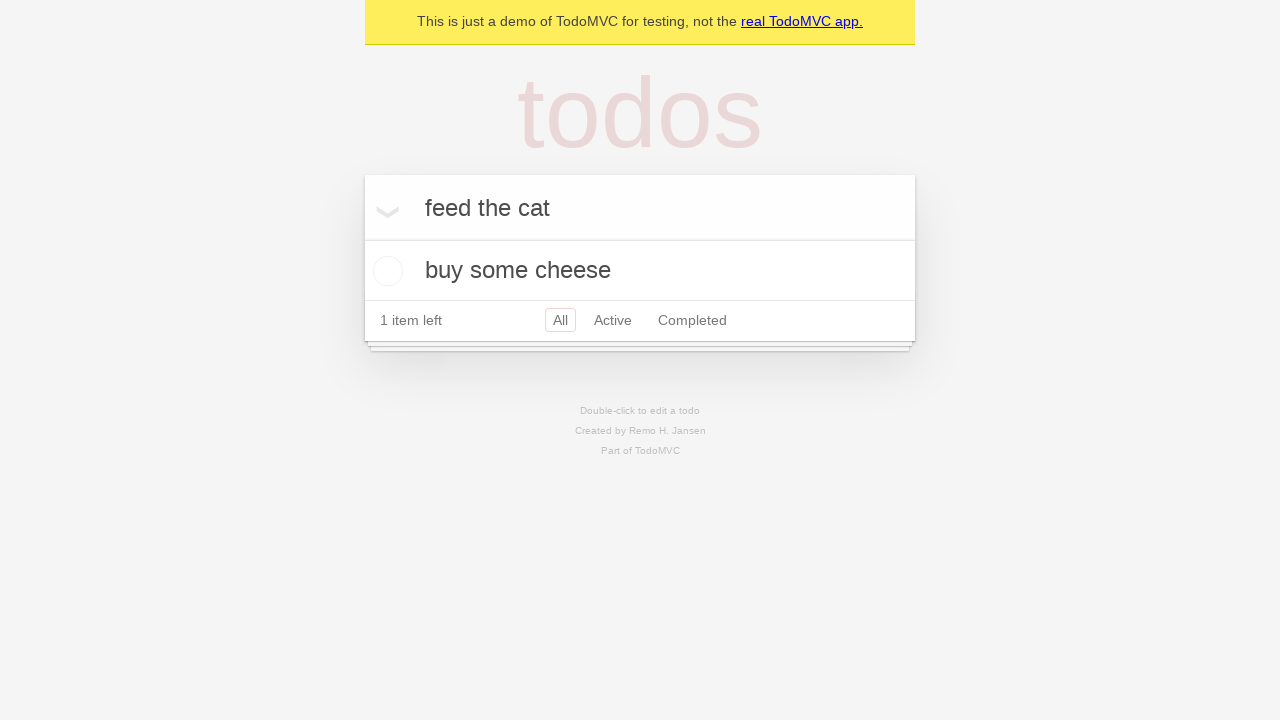

Pressed Enter to add second todo on internal:attr=[placeholder="What needs to be done?"i]
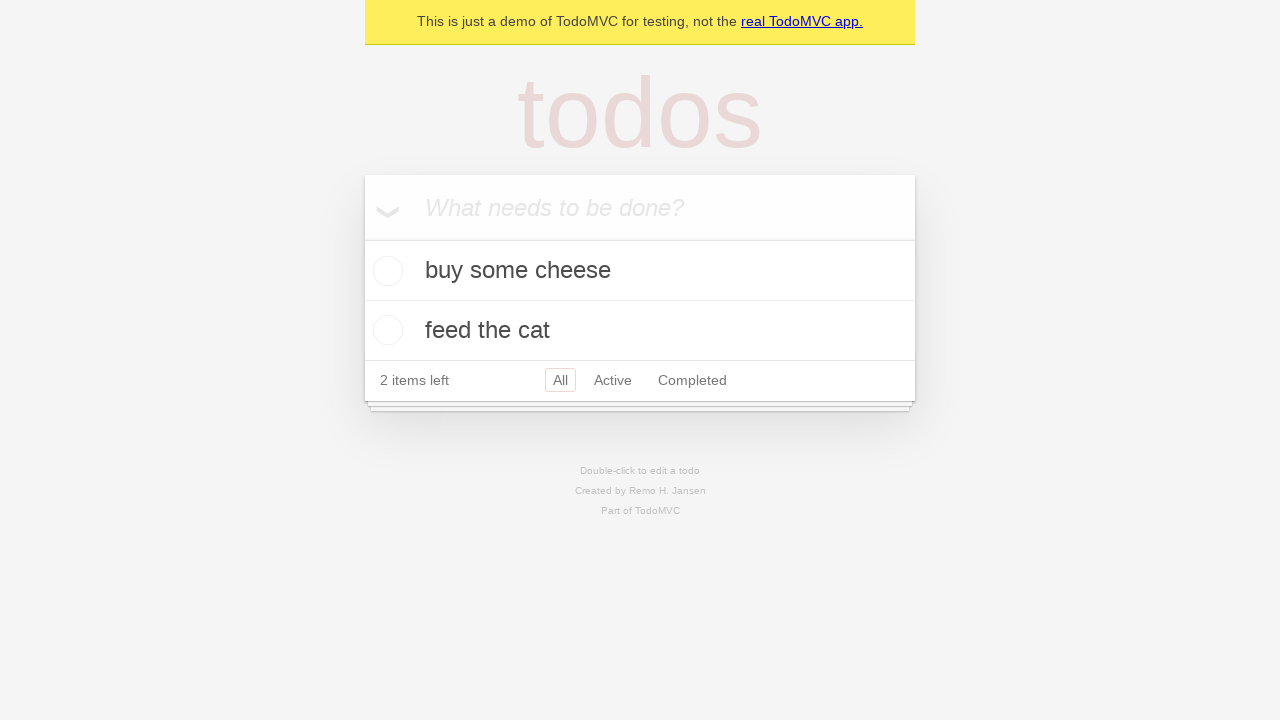

Filled todo input with 'book a doctors appointment' on internal:attr=[placeholder="What needs to be done?"i]
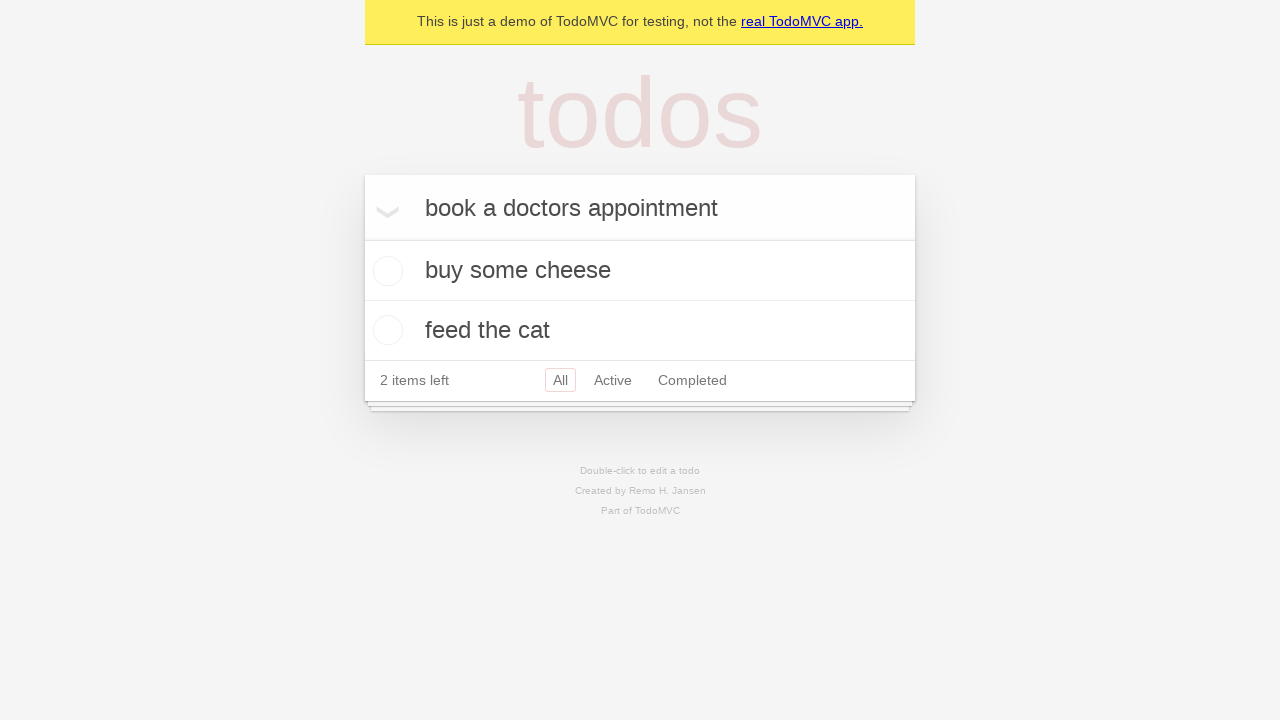

Pressed Enter to add third todo on internal:attr=[placeholder="What needs to be done?"i]
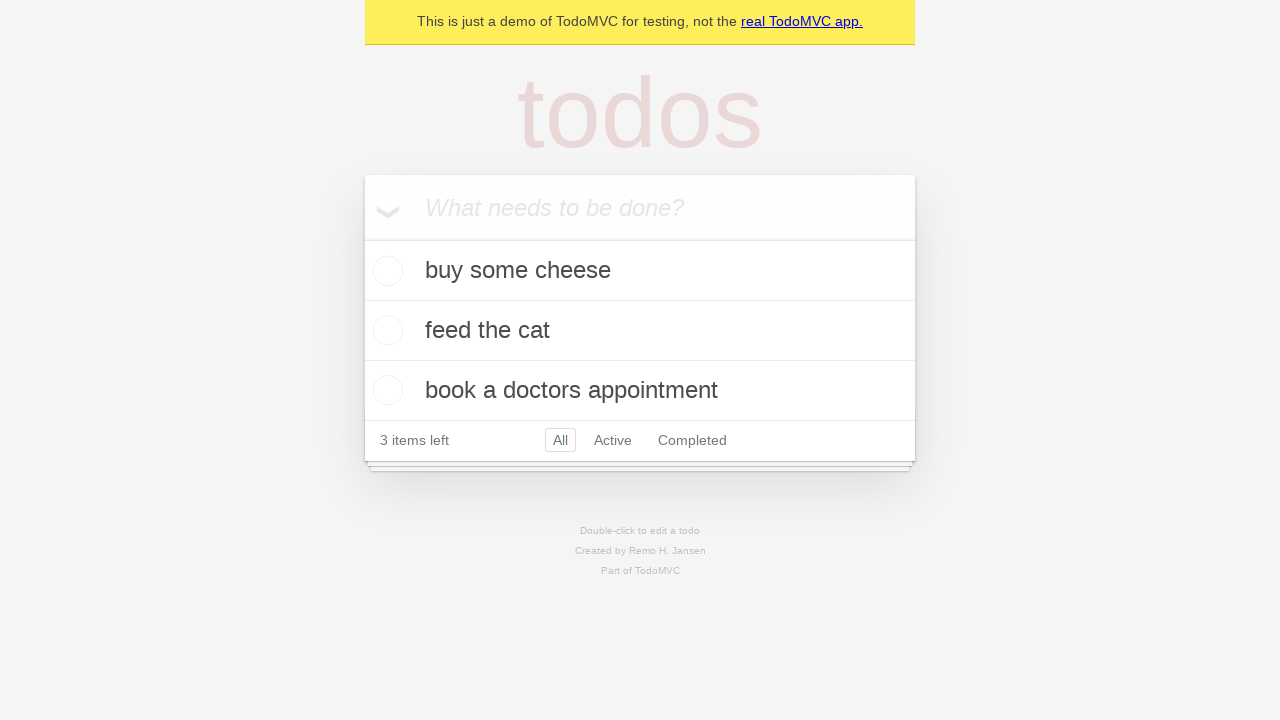

Waited for all three todos to be visible
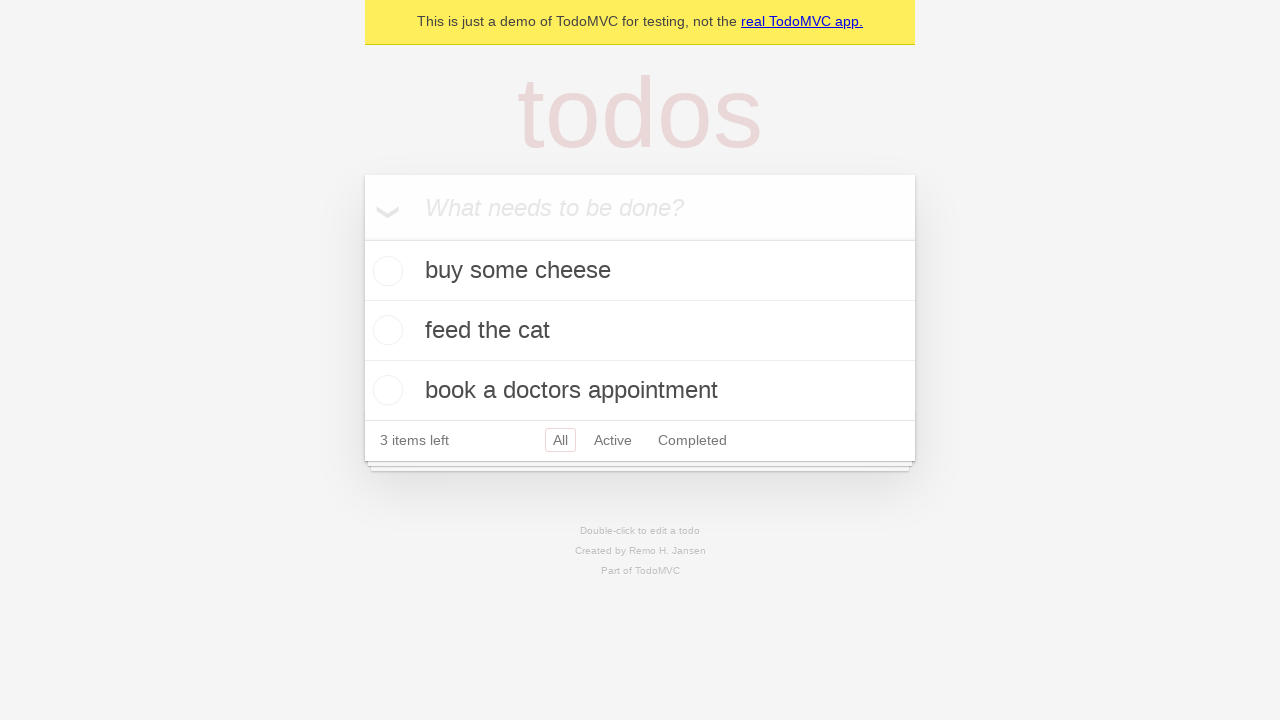

Checked the second todo item as completed at (385, 330) on [data-testid='todo-item'] >> nth=1 >> internal:role=checkbox
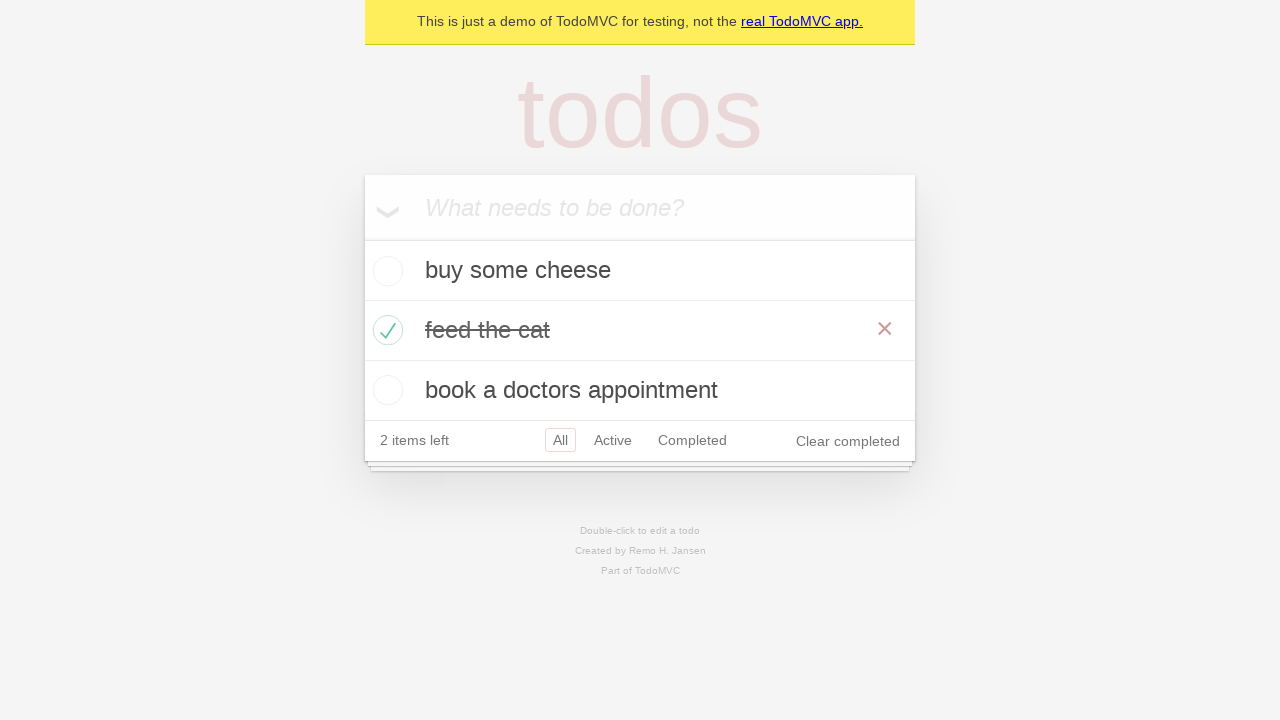

Clicked 'Completed' filter to display only completed items at (692, 440) on internal:role=link[name="Completed"i]
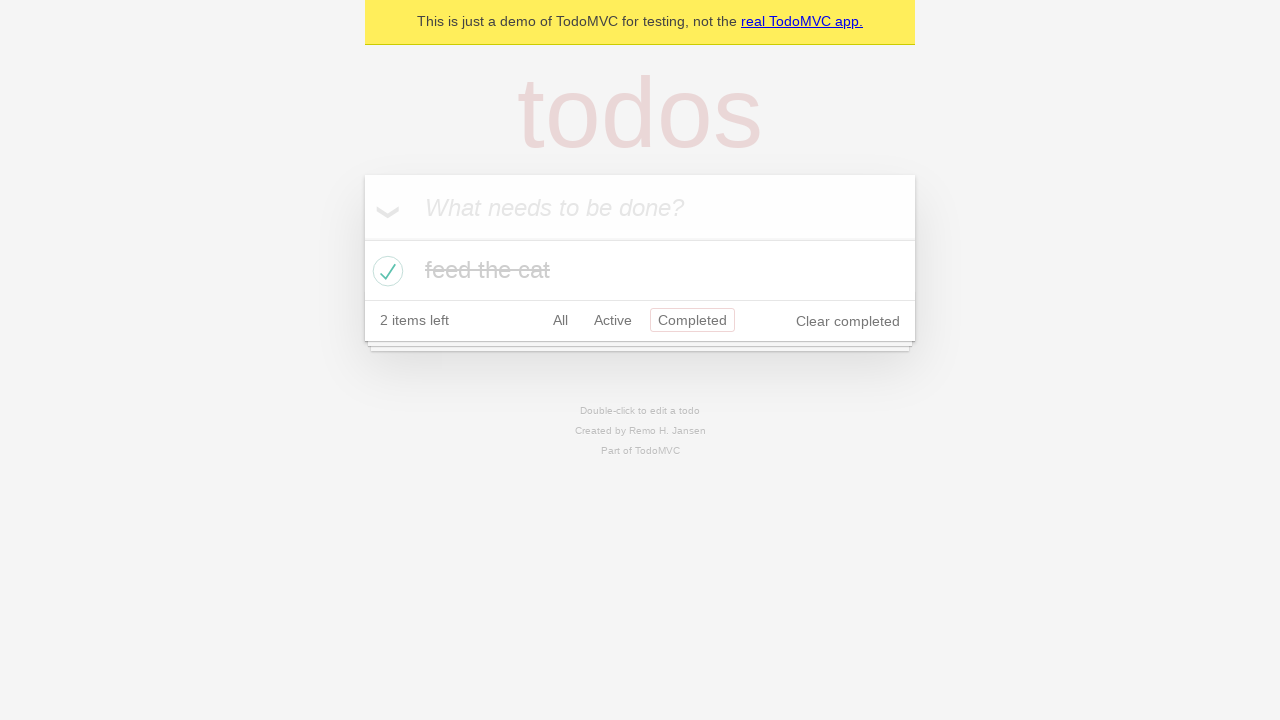

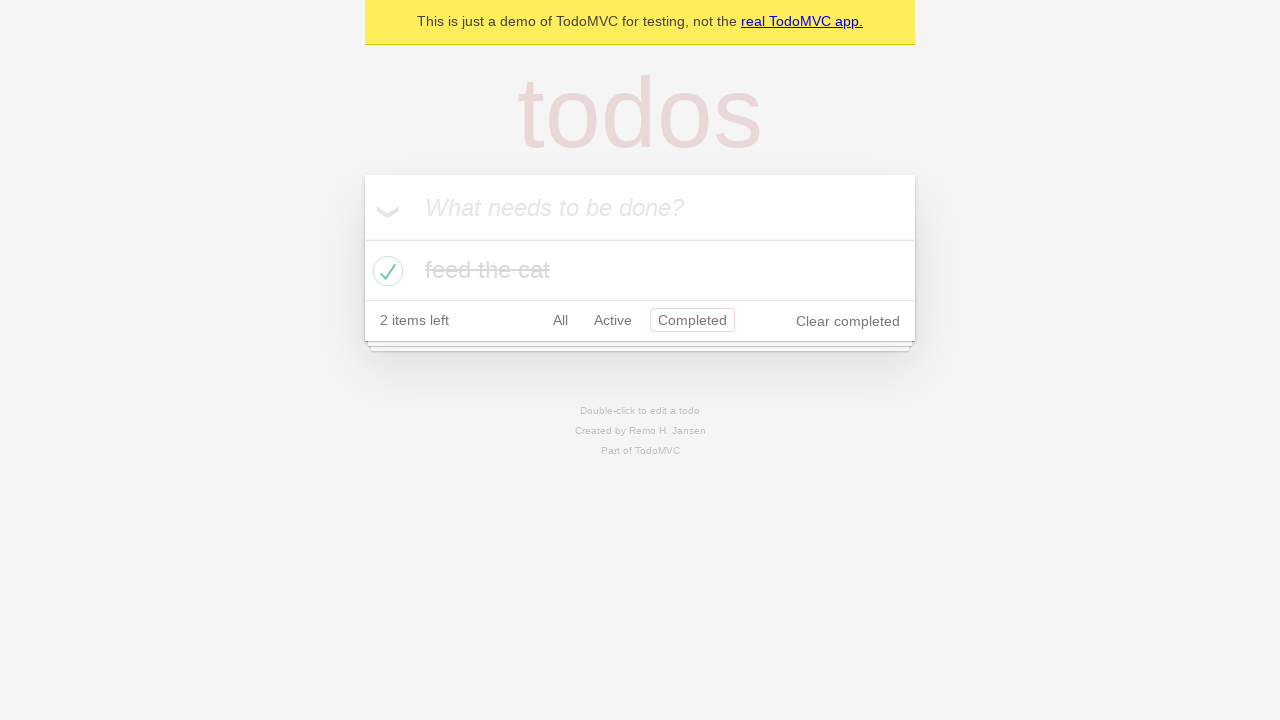